Tests dynamic loading functionality by clicking a start button and waiting for hidden text to appear

Starting URL: http://the-internet.herokuapp.com/dynamic_loading/2

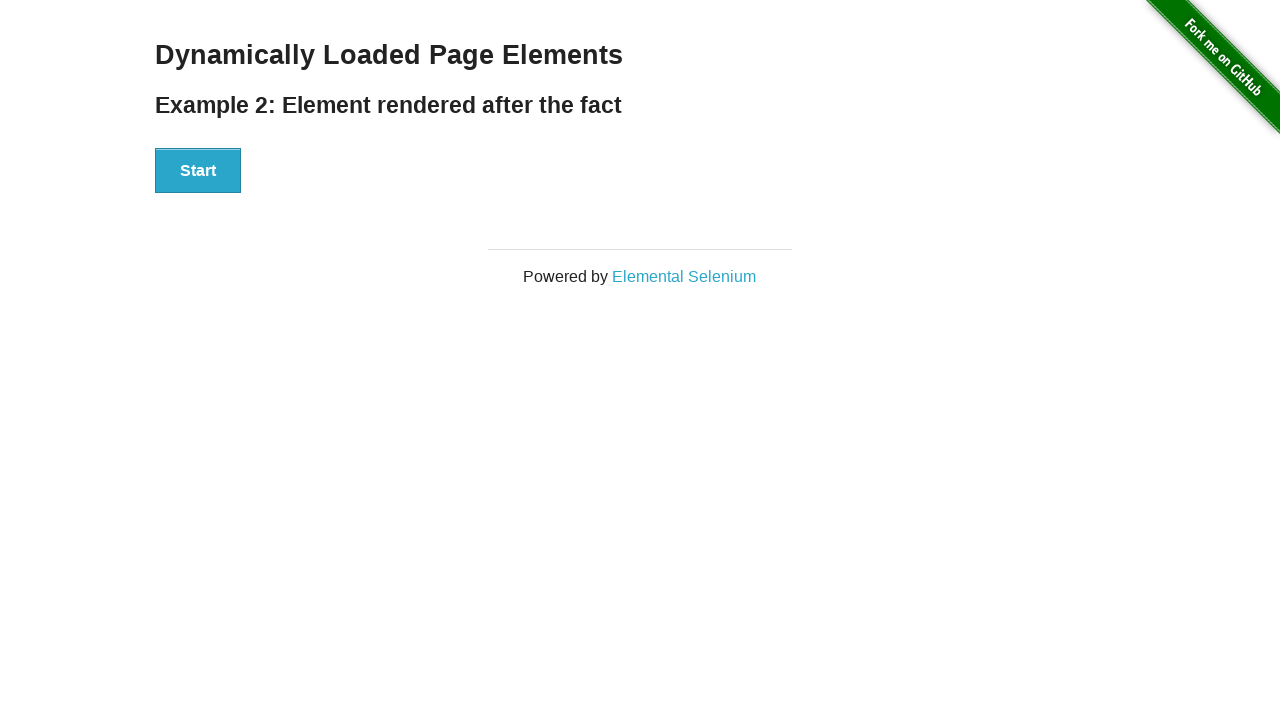

Clicked the Start button to trigger dynamic loading at (198, 171) on #start>button
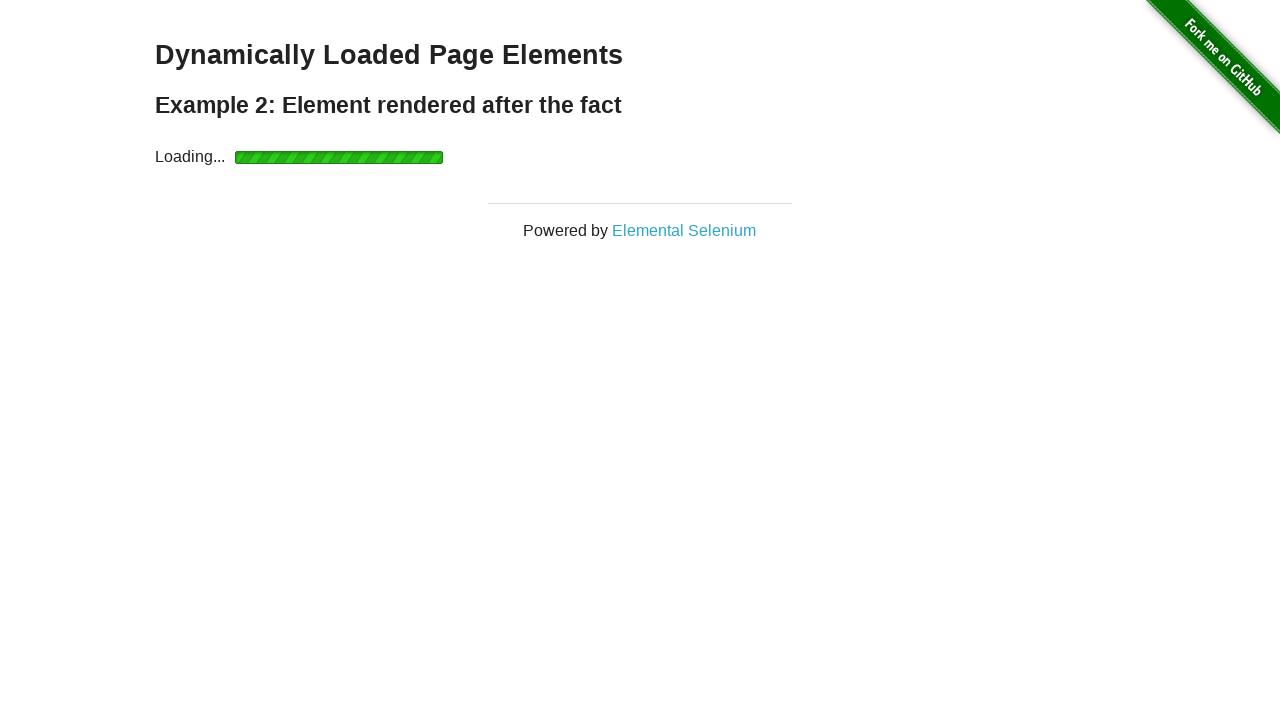

Waited for hidden text element to appear
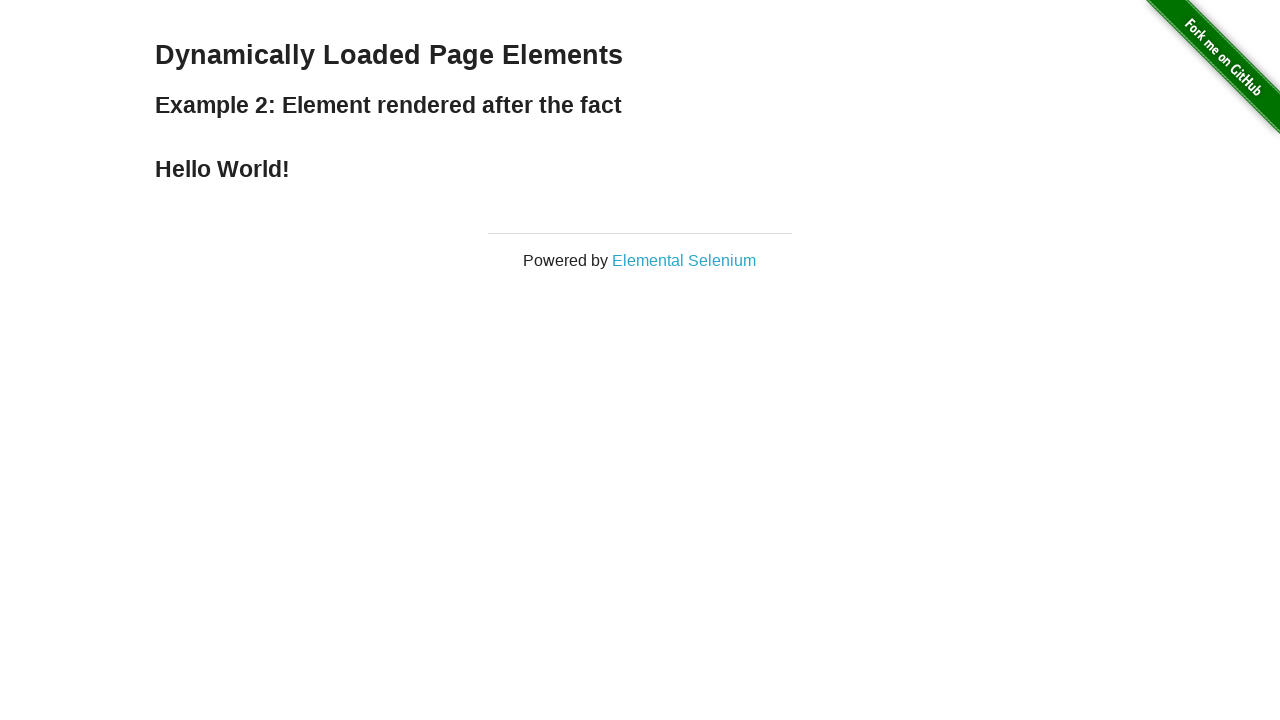

Retrieved hidden text content: 'Hello World!'
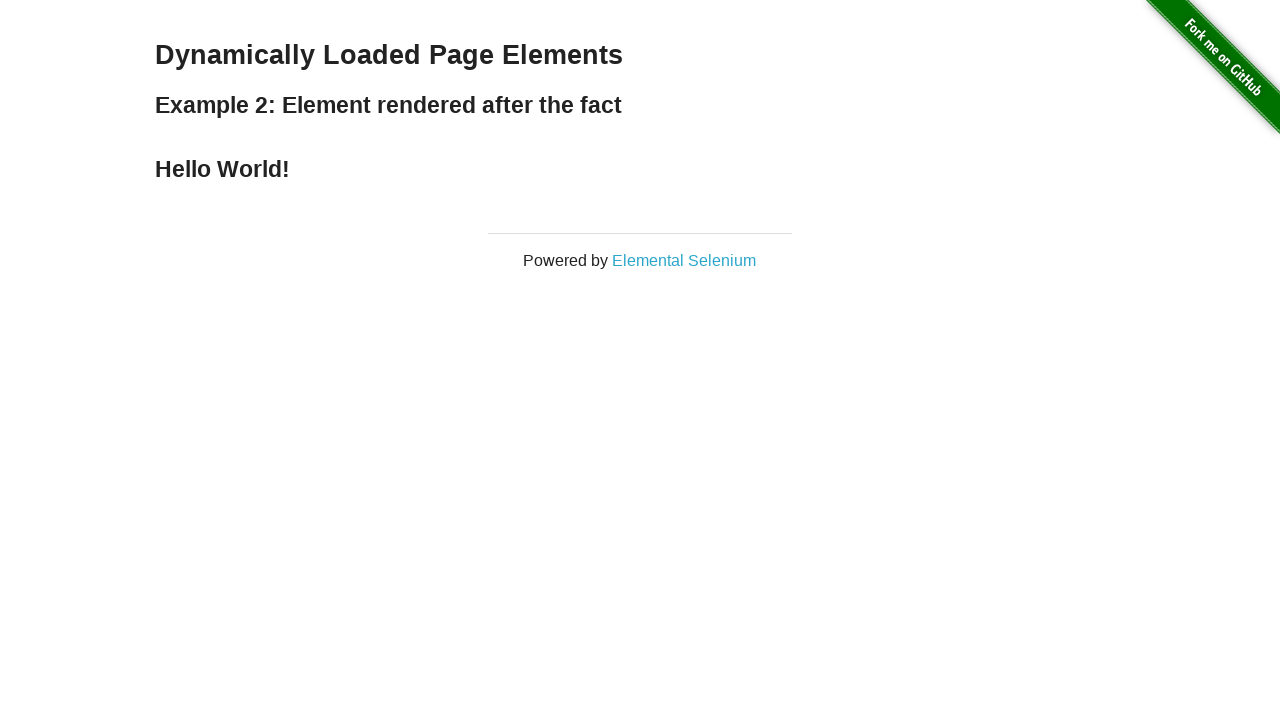

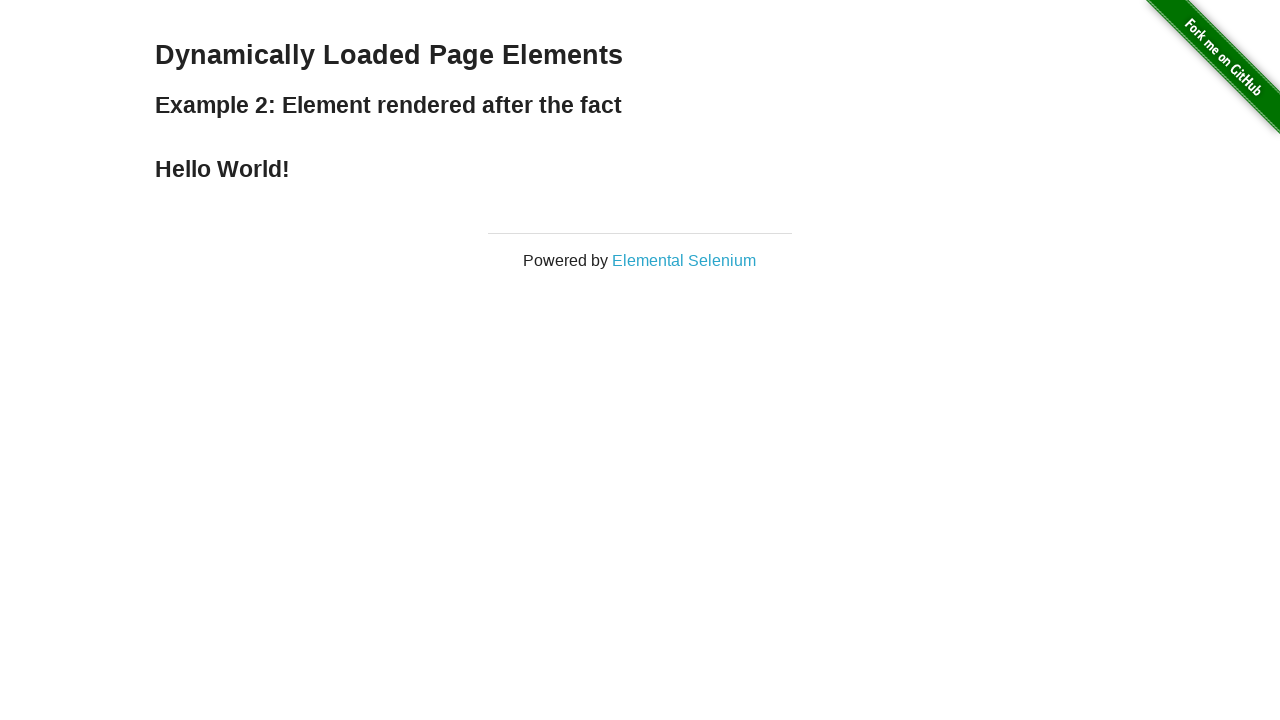